Tests a text box form by filling in user name, email, current address, and permanent address fields, then submitting the form

Starting URL: https://demoqa.com/text-box

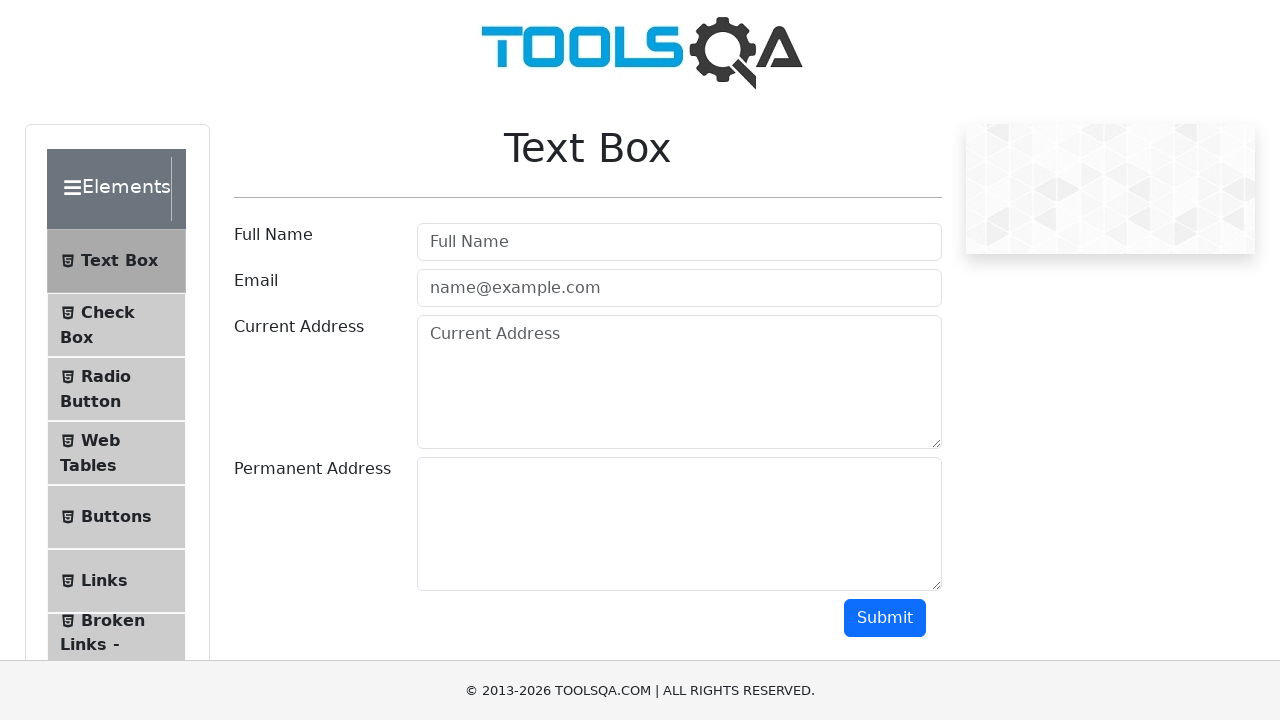

Filled user name field with 'Jose' on #userName
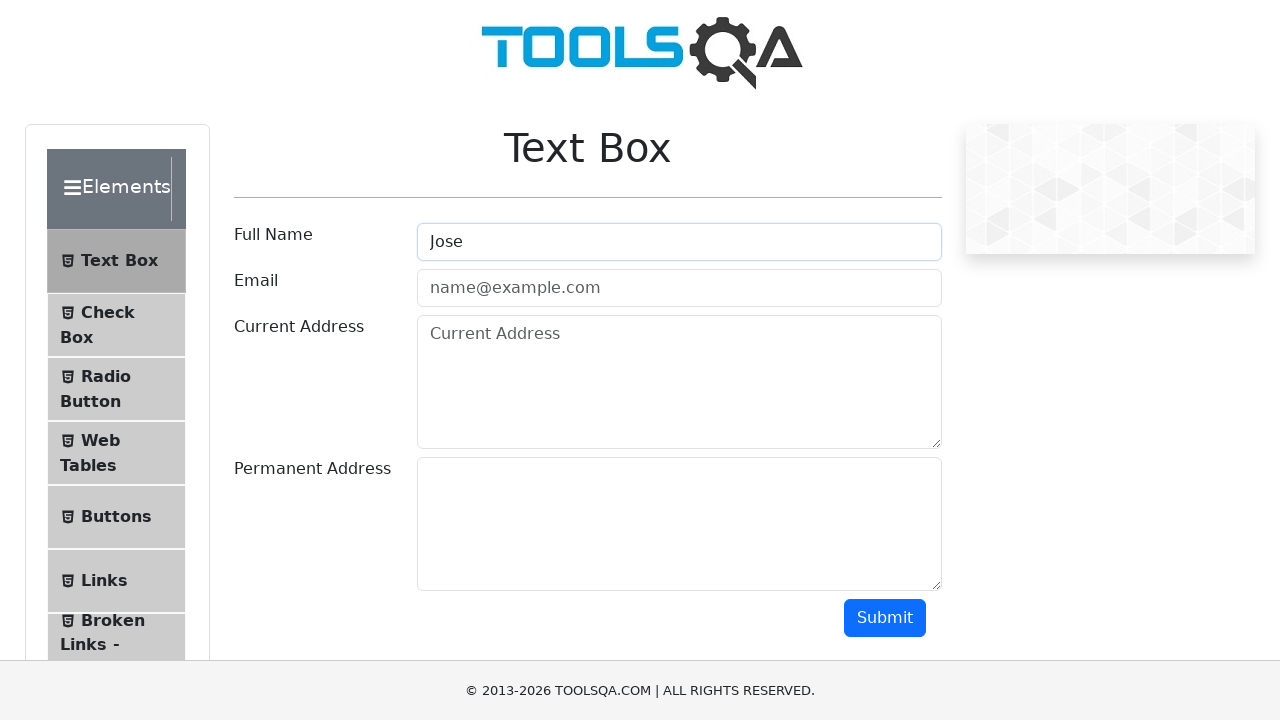

Filled email field with 'asd@gmail.com' on #userEmail
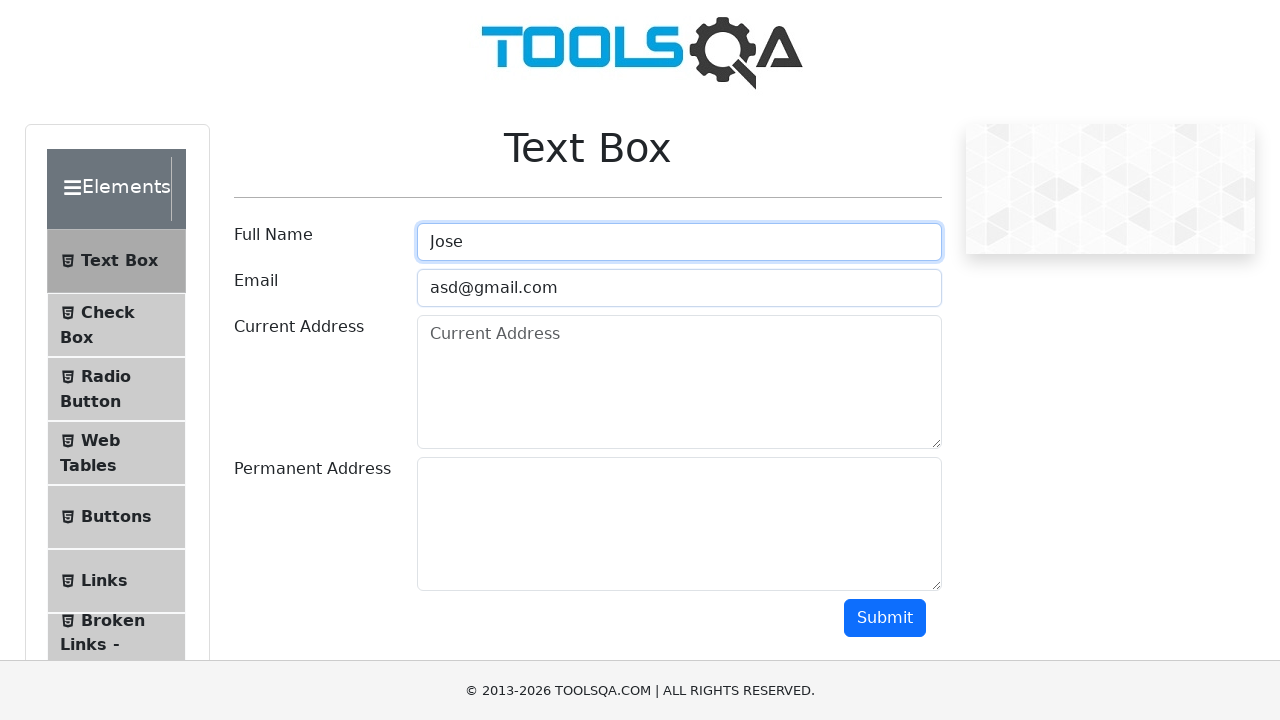

Filled current address field with 'descripcion' on #currentAddress
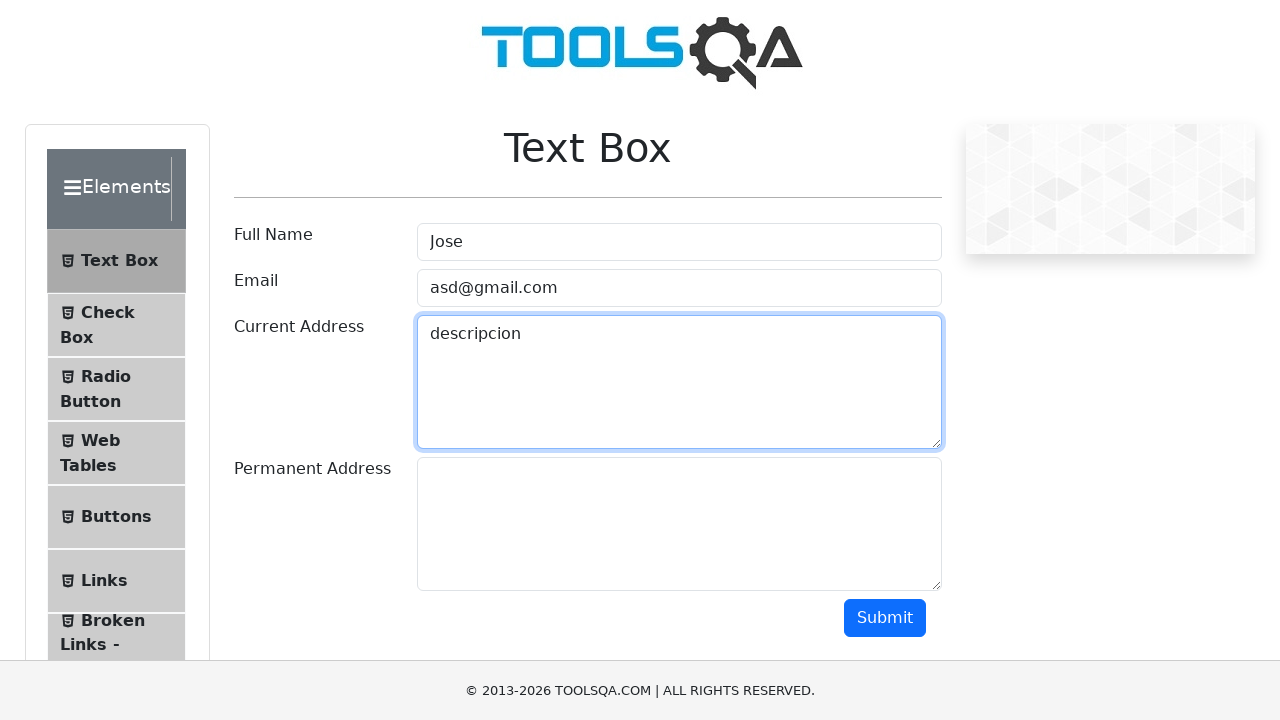

Filled permanent address field with 'direccion 2' on #permanentAddress
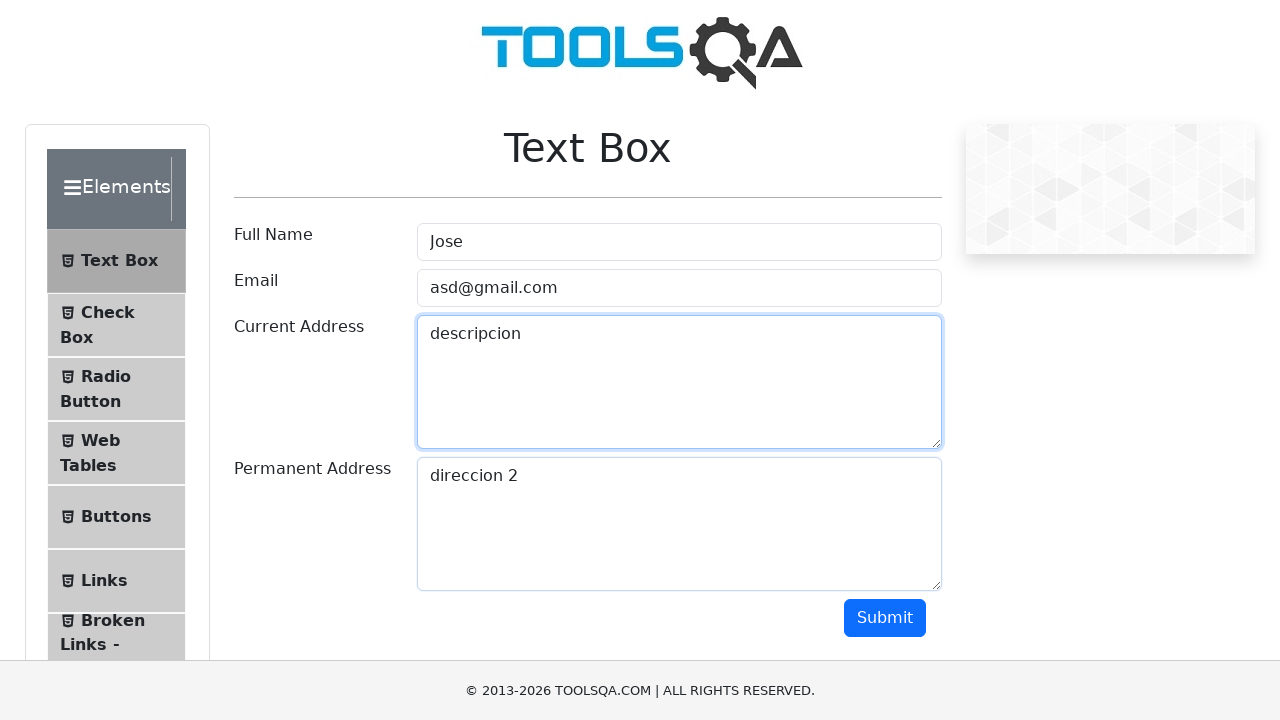

Scrolled down to reveal submit button
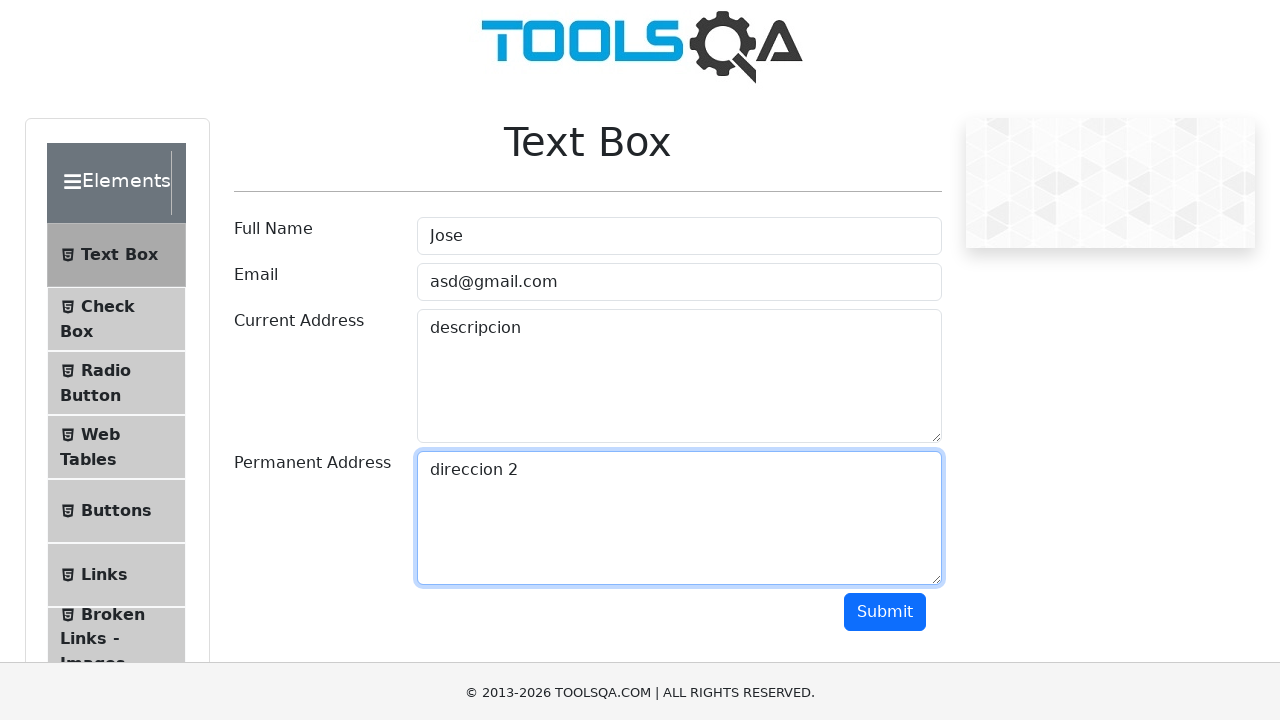

Clicked submit button to submit form at (885, 118) on #submit
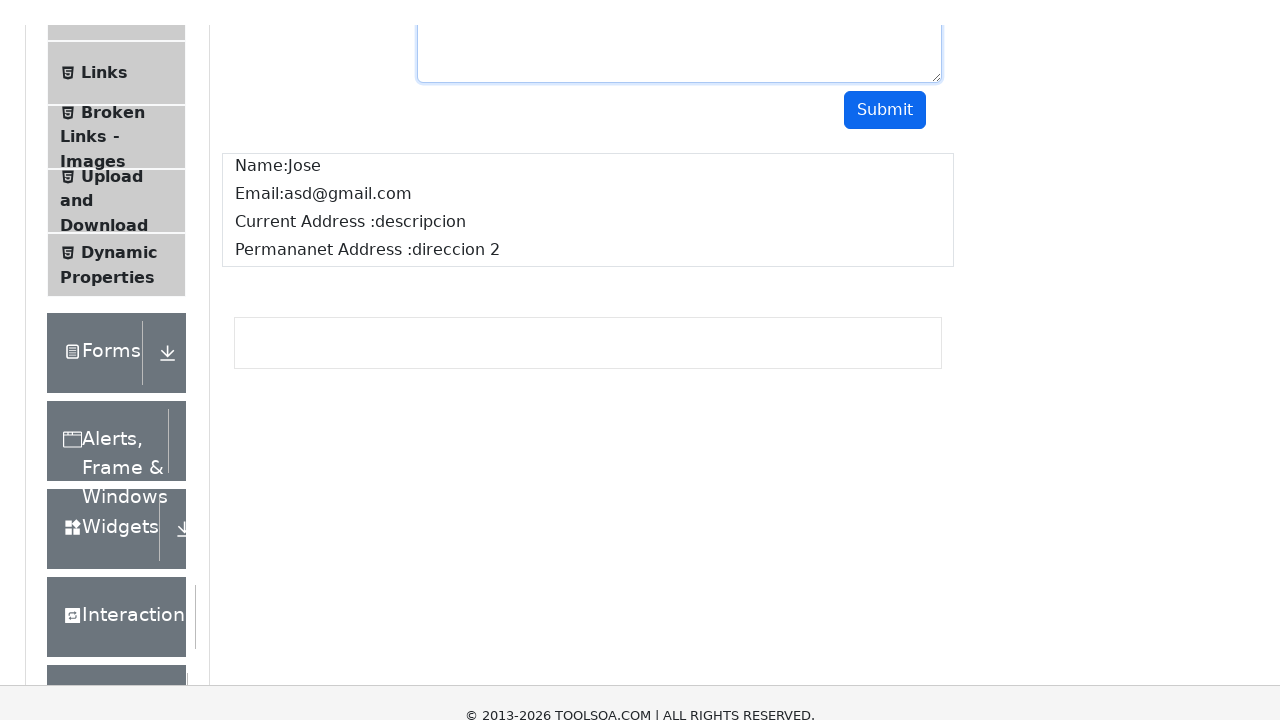

Form submission completed
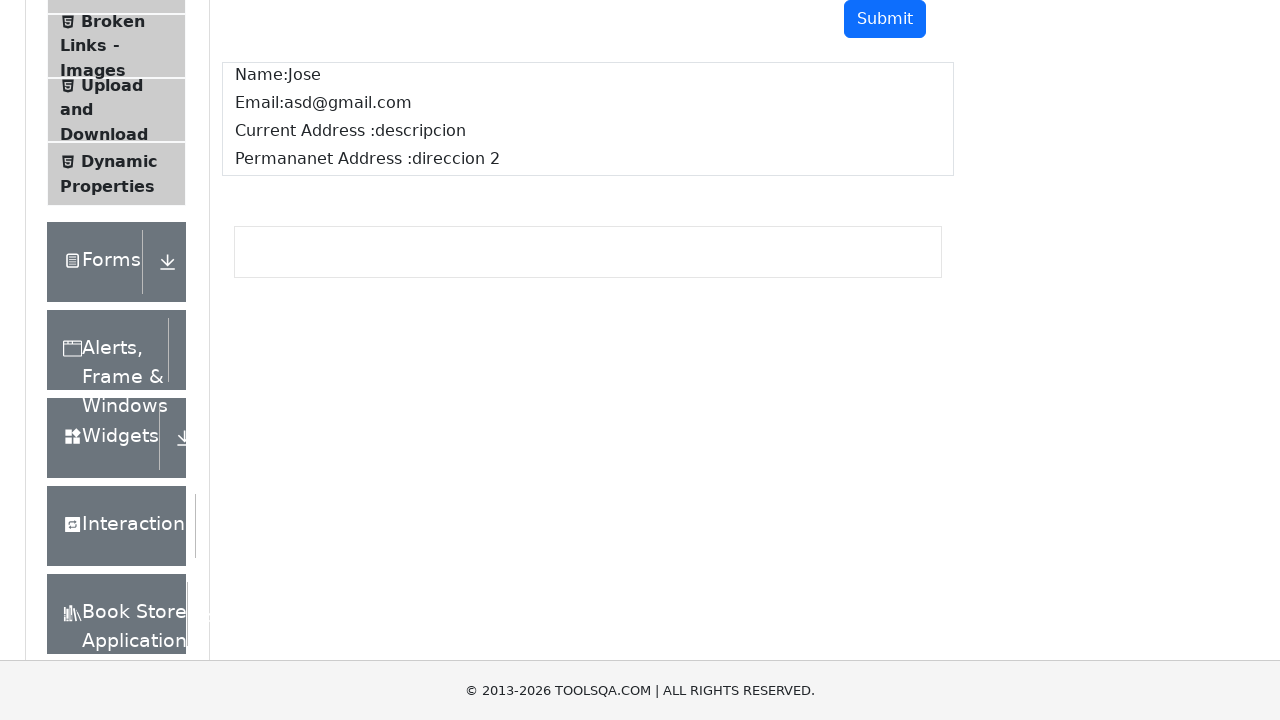

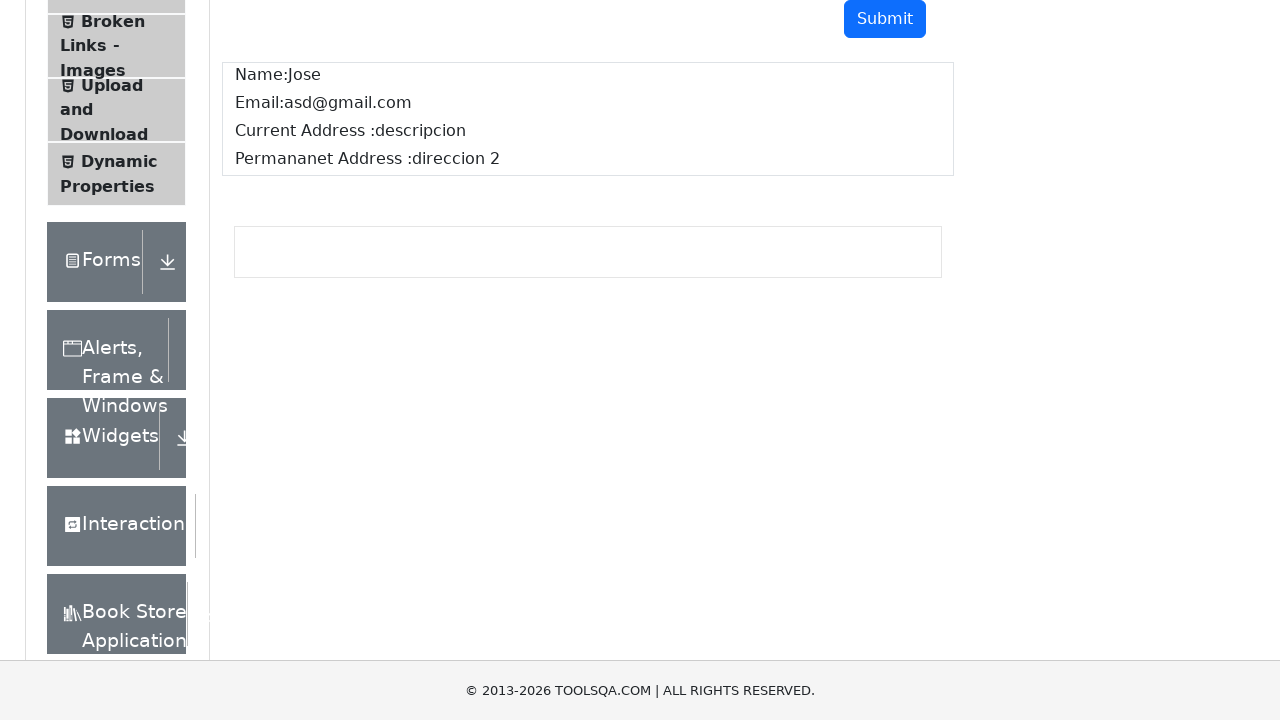